Tests dynamic controls functionality by clicking a toggle button to enable/disable an input field and verifying the state changes

Starting URL: https://v1.training-support.net/selenium/dynamic-controls

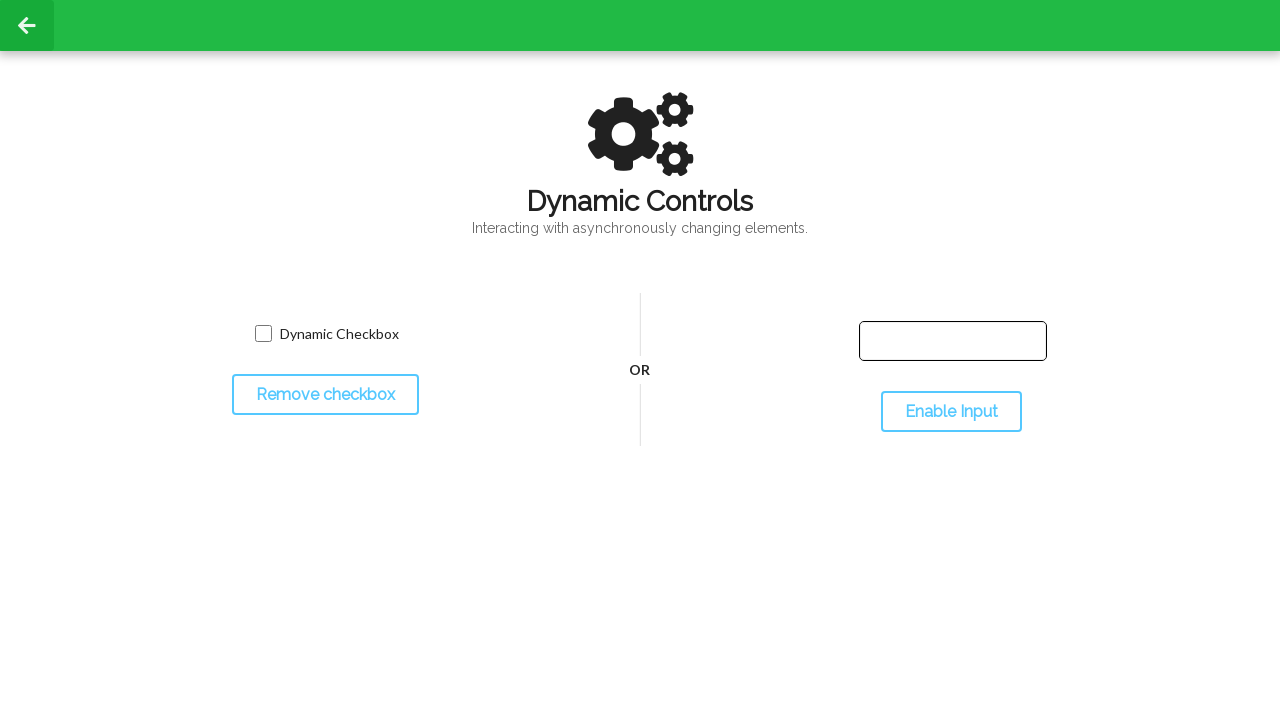

Waited for dynamic controls page to load
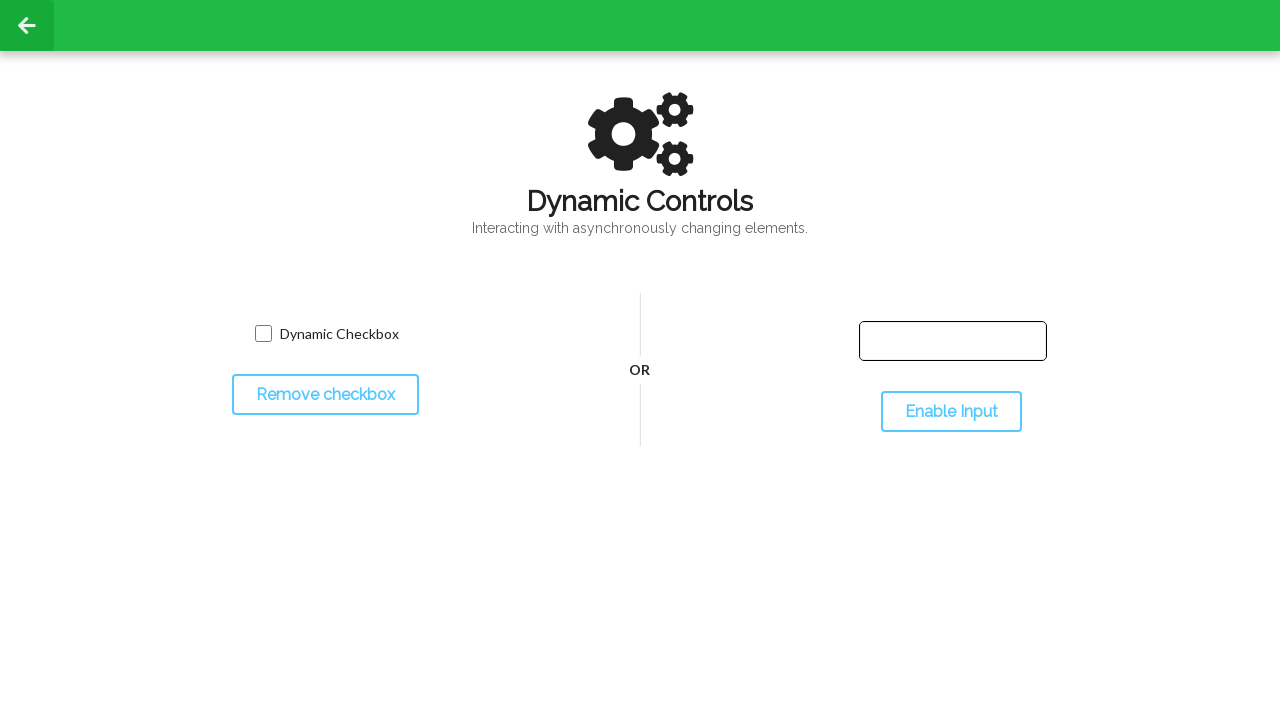

Checked initial state of input field - disabled
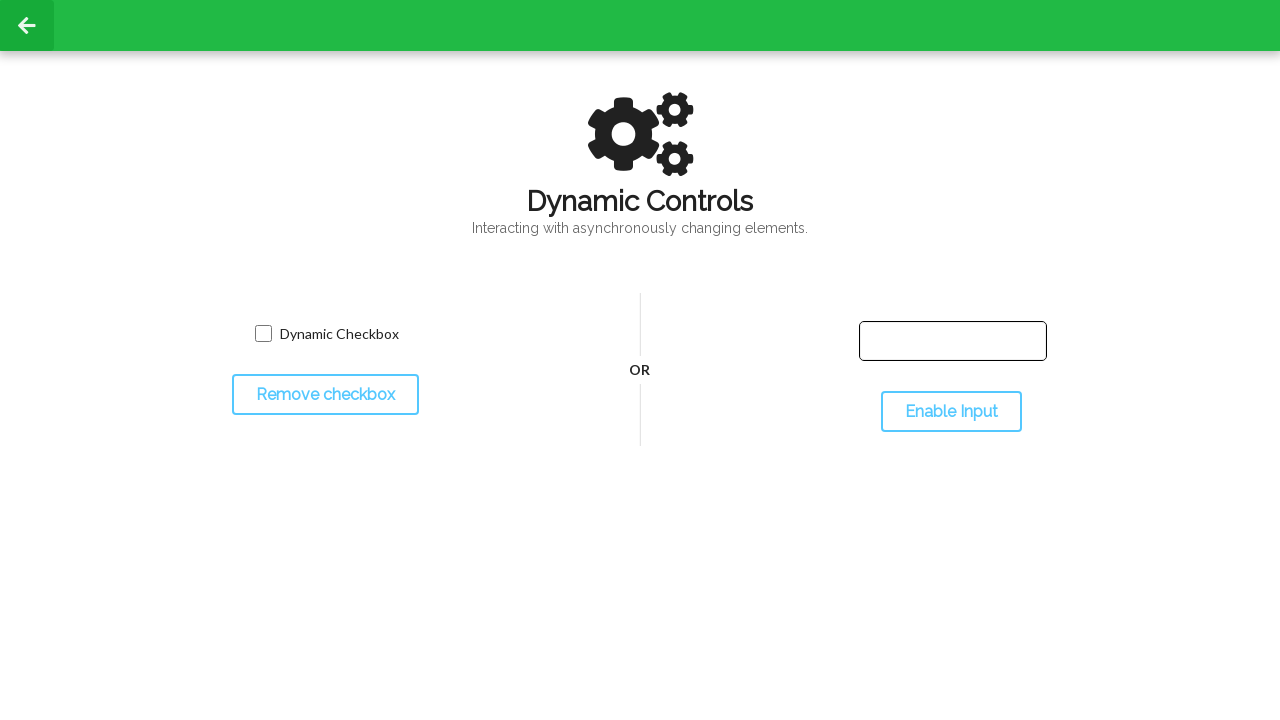

Clicked toggle button to enable input field at (951, 412) on #toggleInput
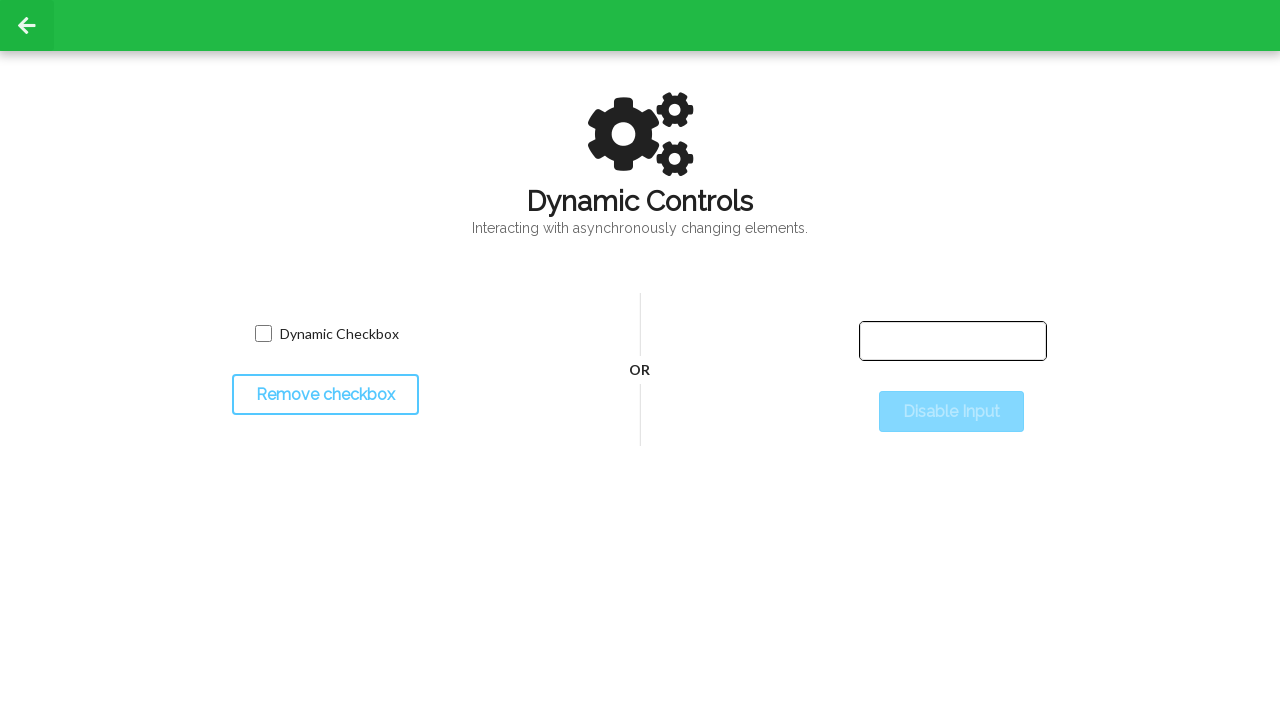

Input field is now enabled after toggle
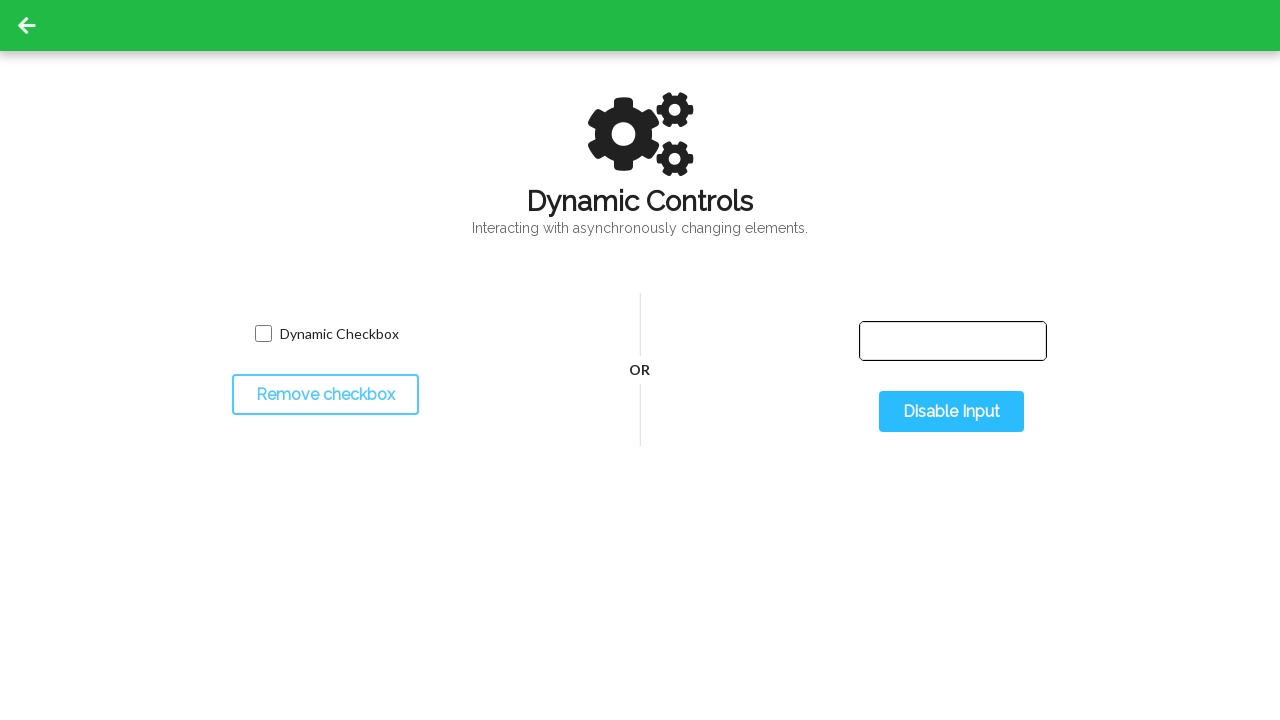

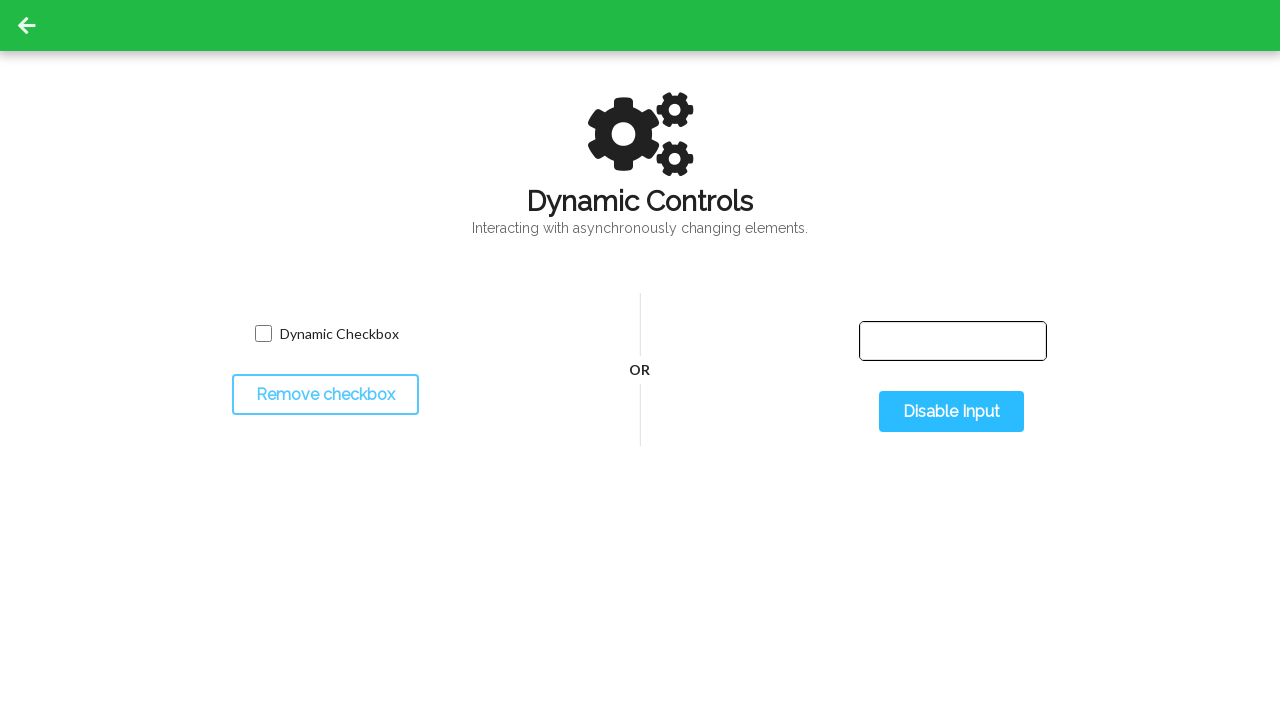